Tests the Selenide GitHub repository wiki by navigating to the wiki tab, searching for "SoftAssertions", opening the SoftAssertions page, and verifying that specific code example text exists on the page.

Starting URL: https://github.com/selenide/selenide

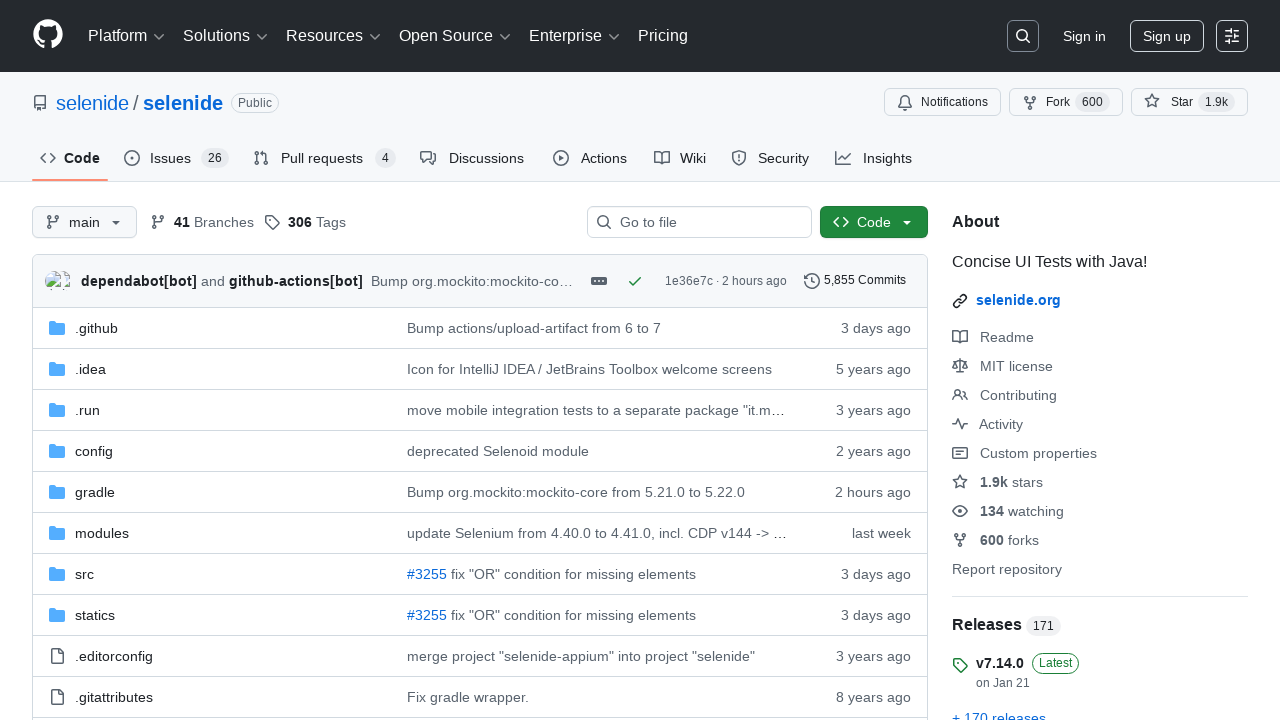

Clicked on the Wiki tab at (680, 158) on #wiki-tab
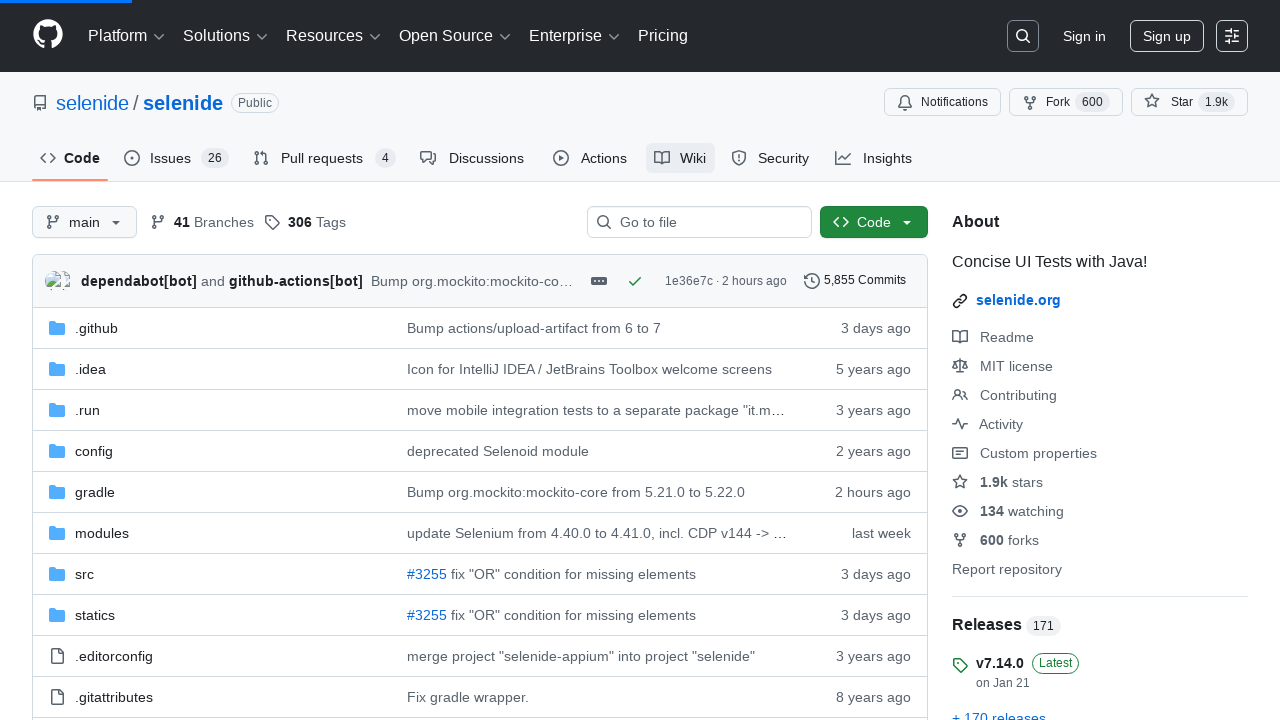

Filled wiki search filter with 'SoftAssertions' on #wiki-pages-filter
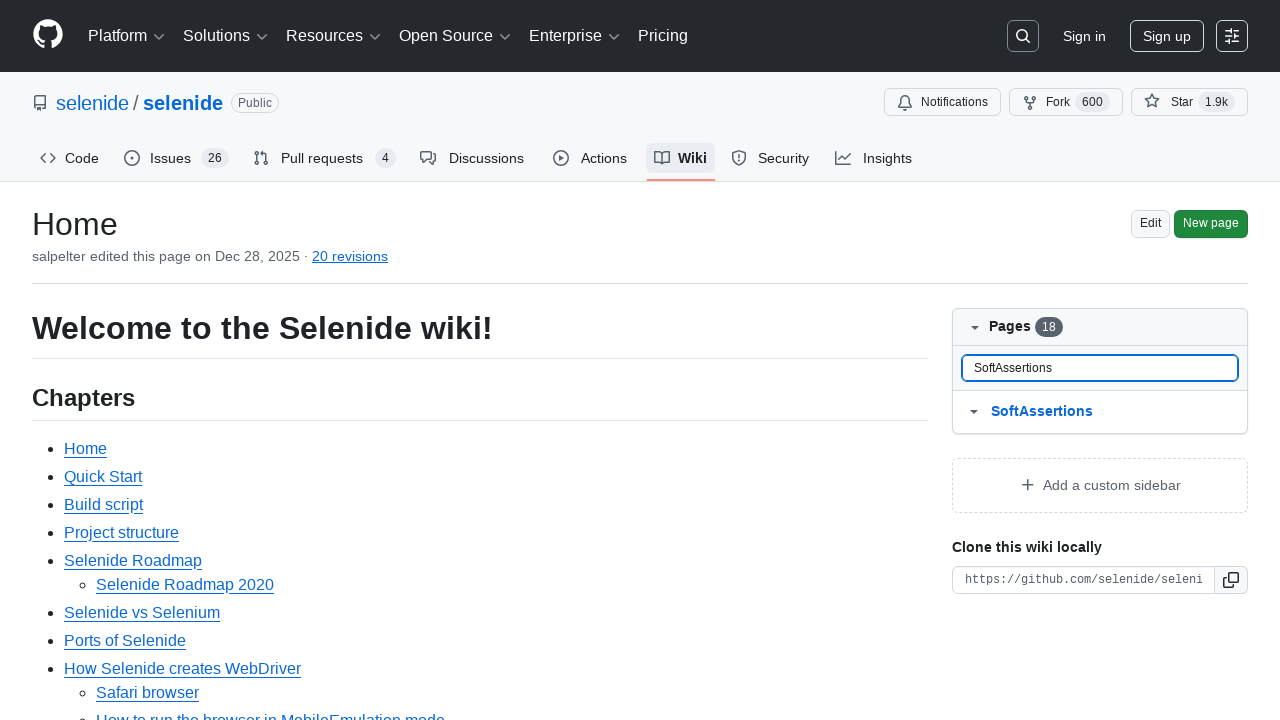

SoftAssertions appeared in wiki pages box
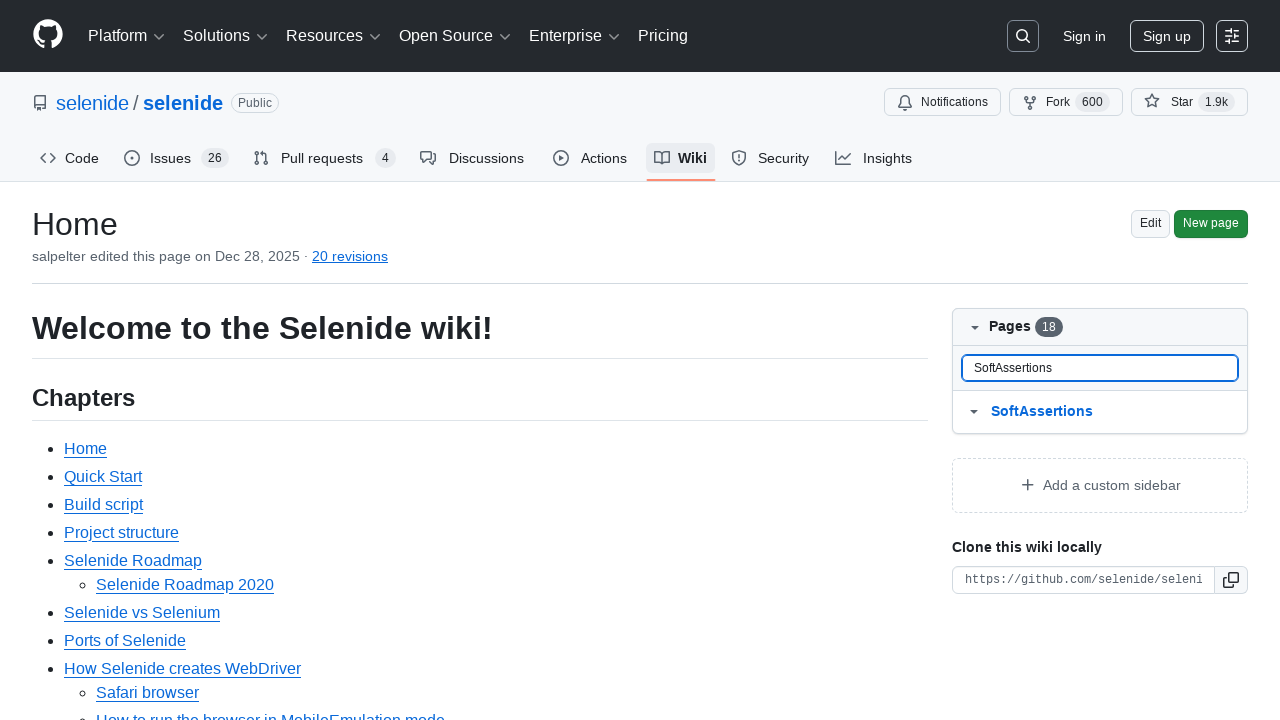

Clicked on the SoftAssertions wiki page link at (1115, 412) on #wiki-pages-box a:has-text('SoftAssertions')
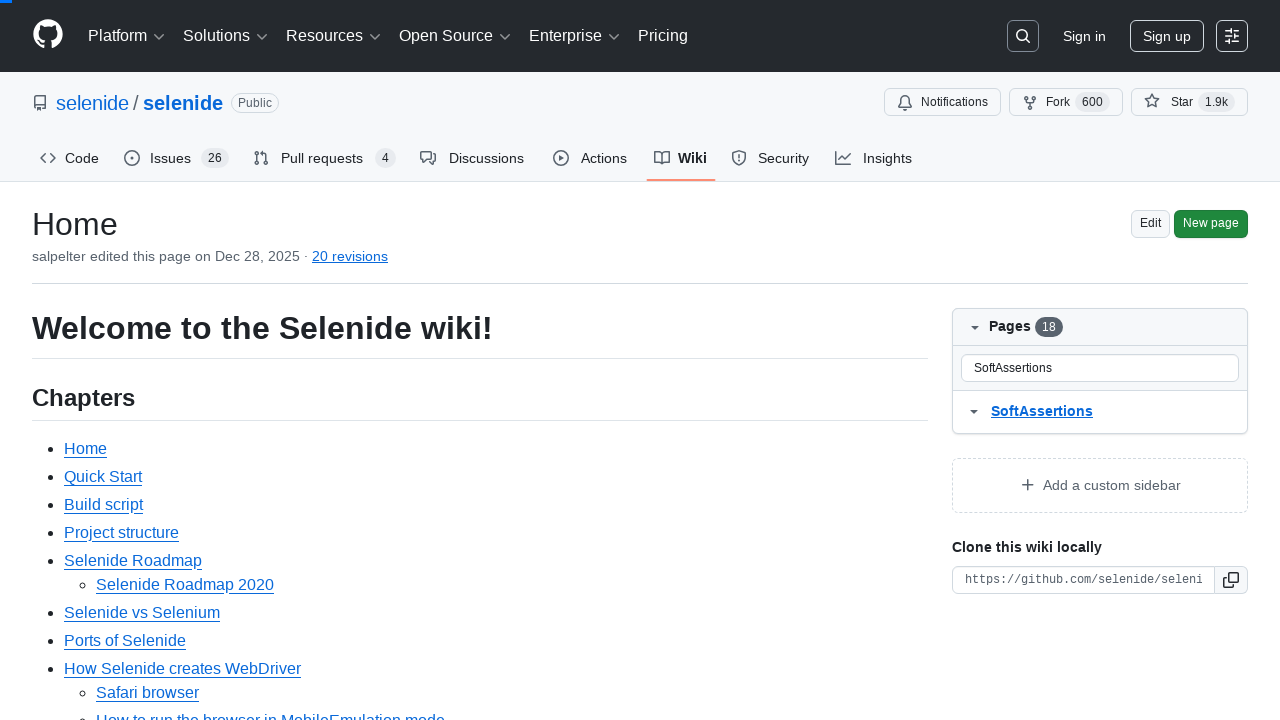

Wiki body loaded
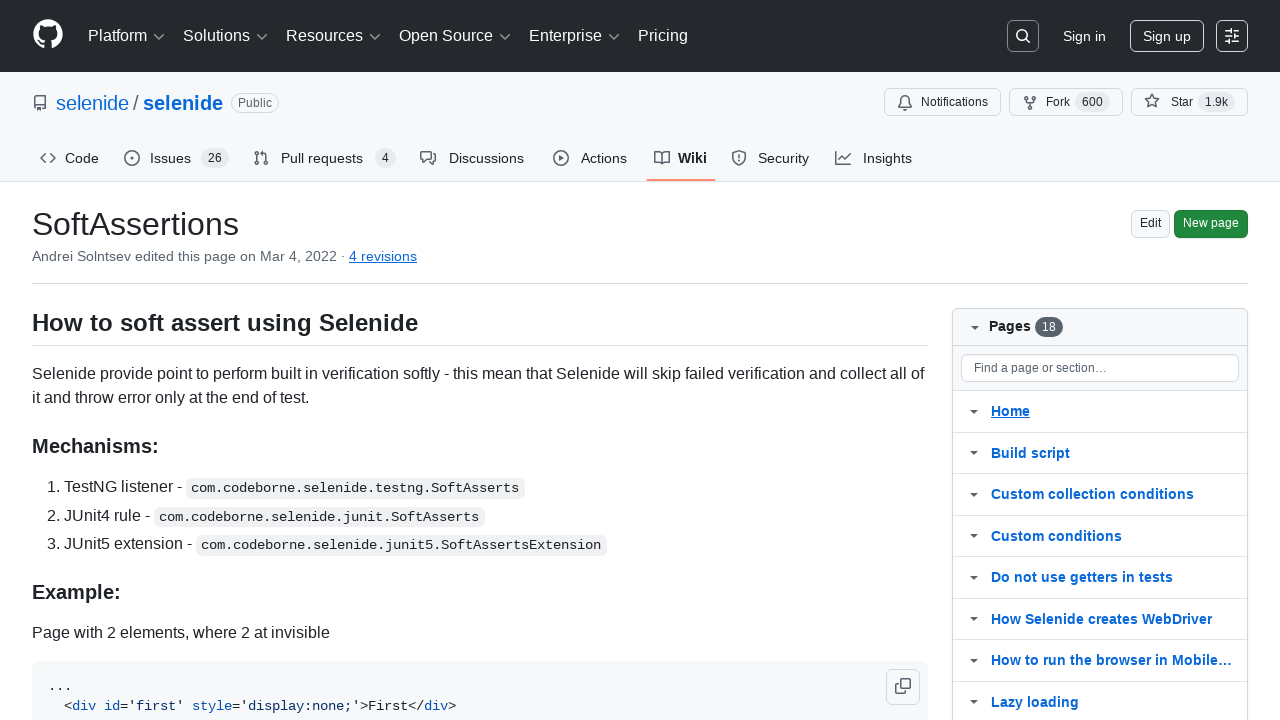

Verified code example '@ExtendWith({SoftAssertsExtension.class})' exists on SoftAssertions wiki page
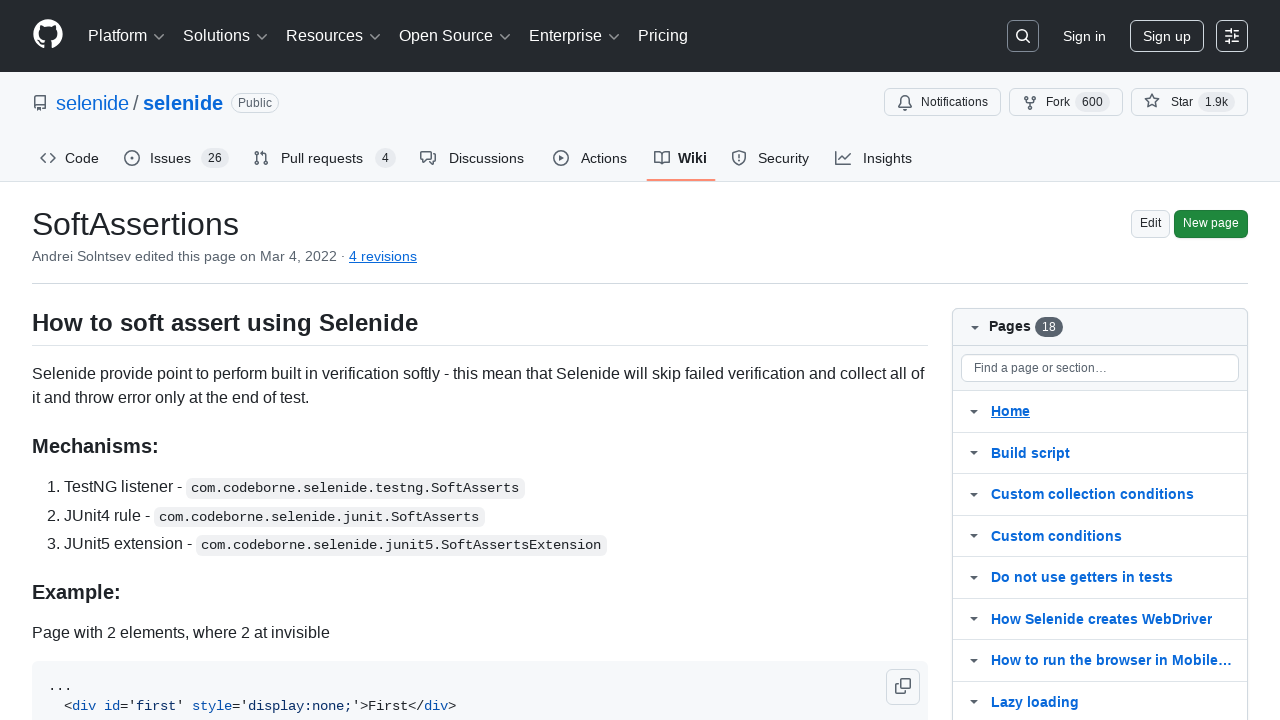

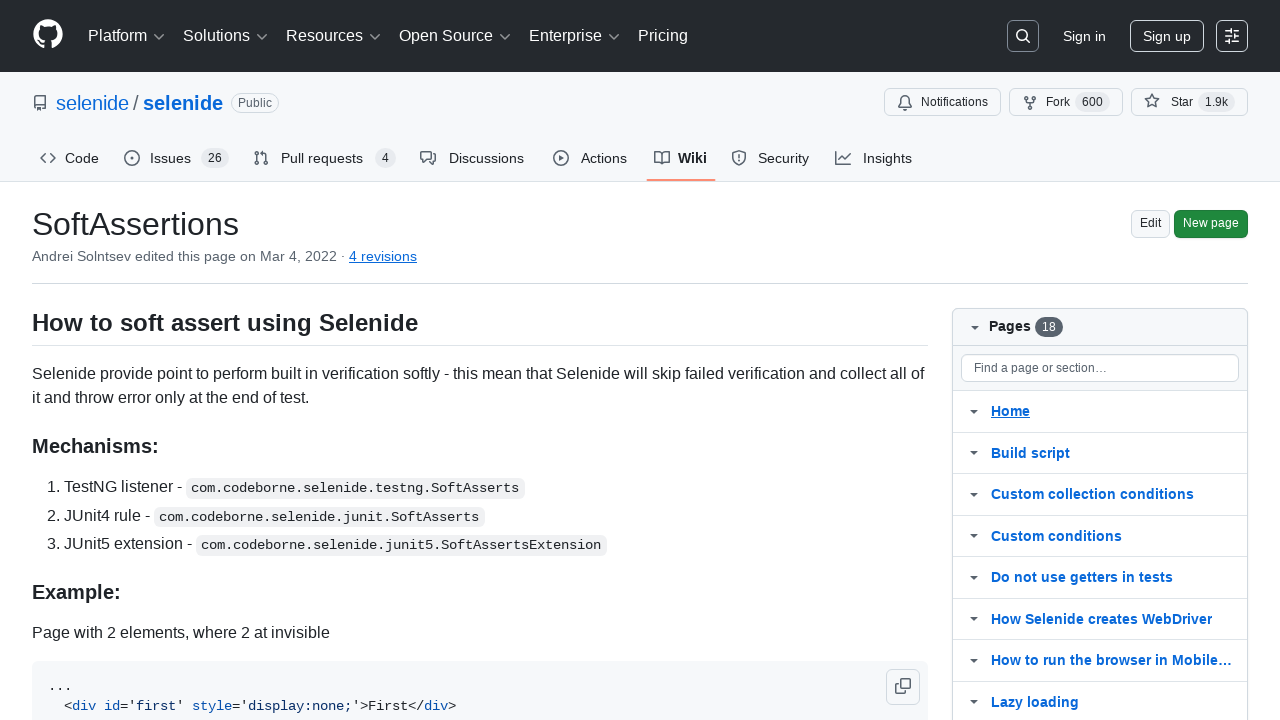